Tests radio button functionality by clicking on radio buttons and verifying their selection state on a practice automation page

Starting URL: https://rahulshettyacademy.com/AutomationPractice/

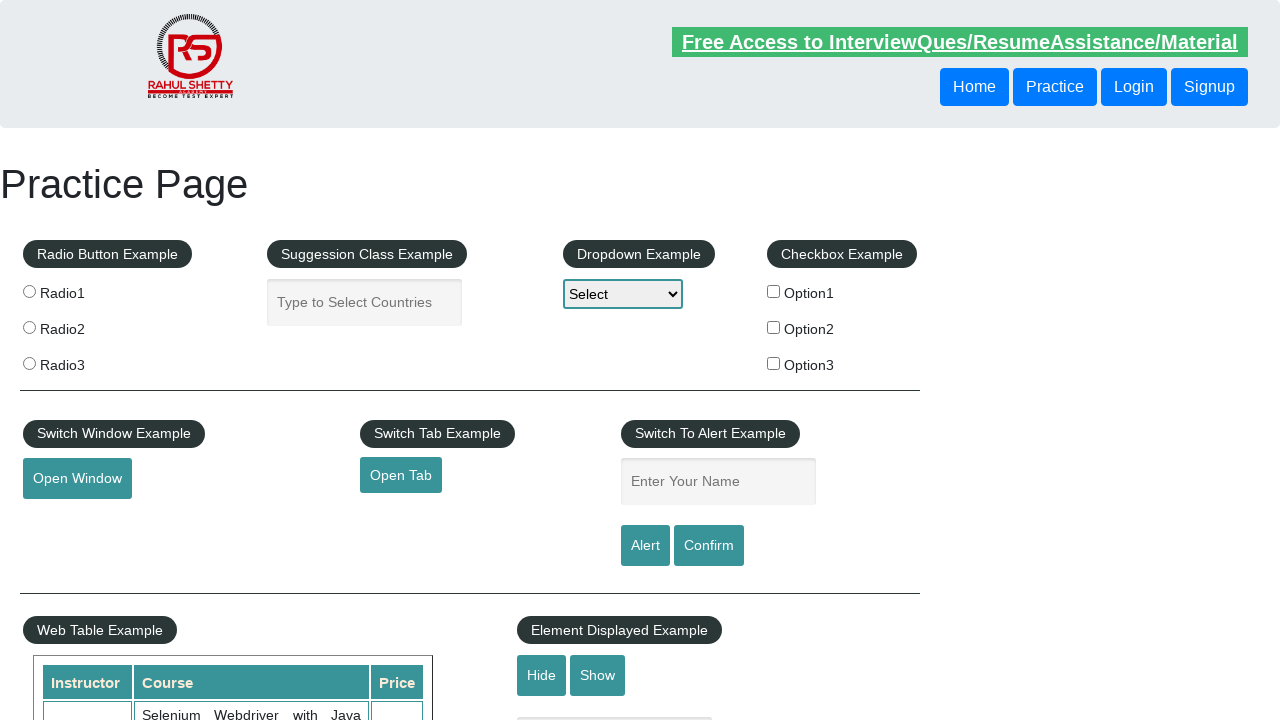

Clicked on radio button 2 at (29, 327) on input[value='radio2']
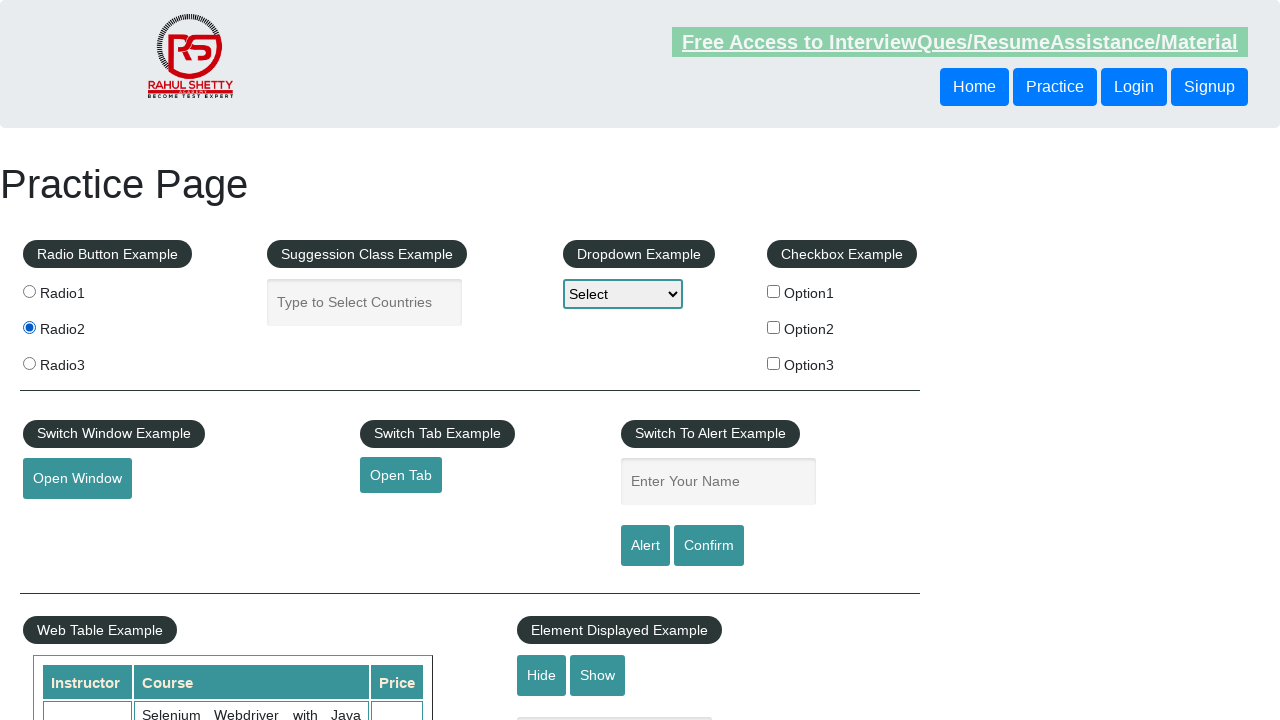

Clicked on radio button 3 at (29, 363) on input[value='radio3']
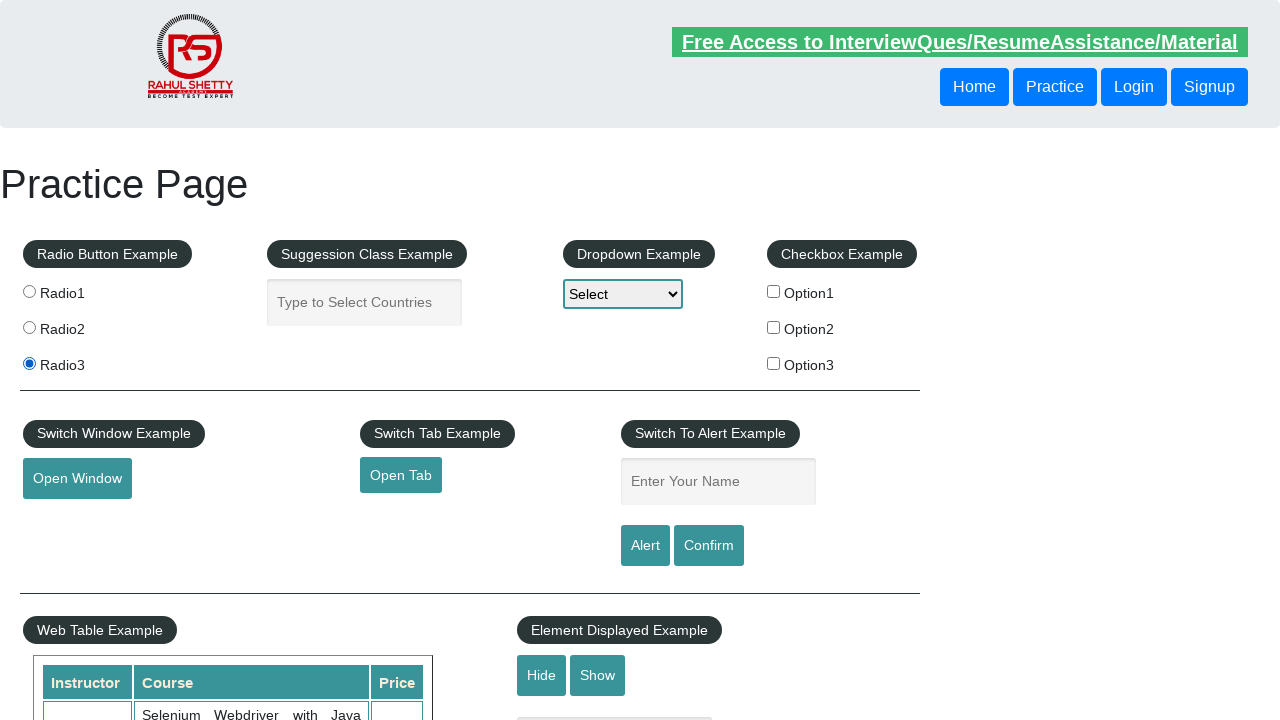

Verified that radio button 3 is selected
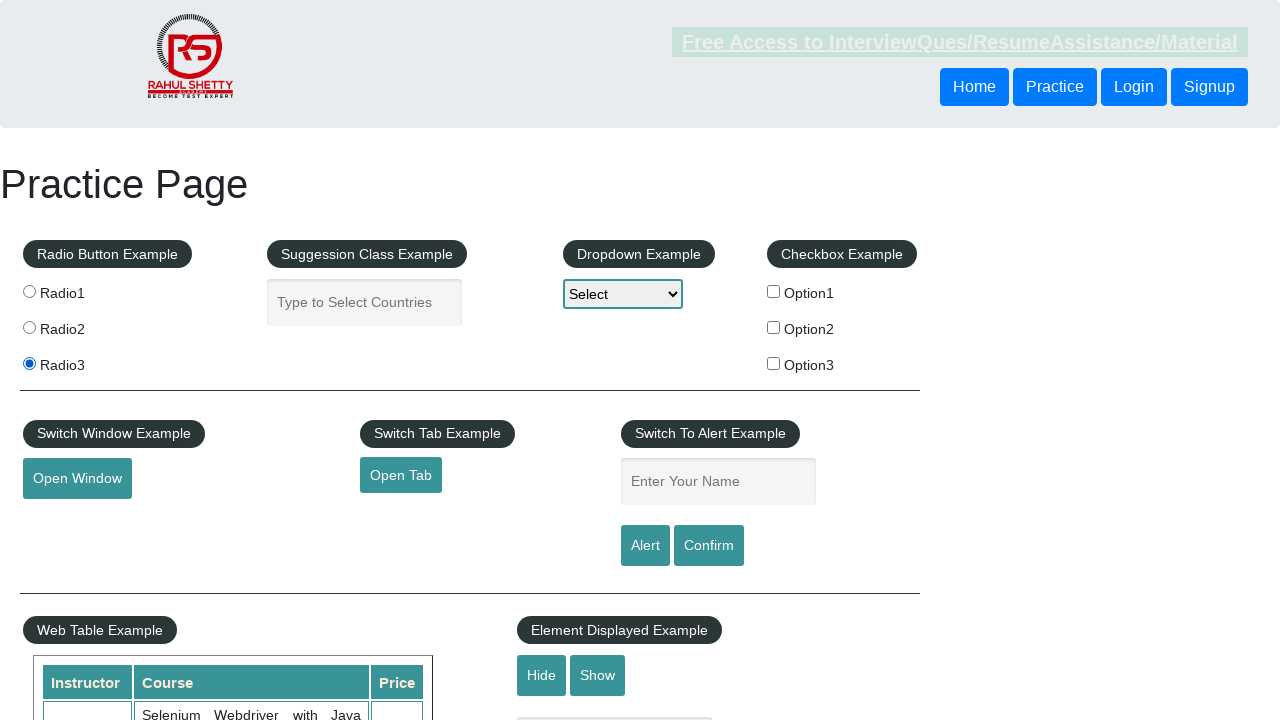

Verified that radio button 3 is visible
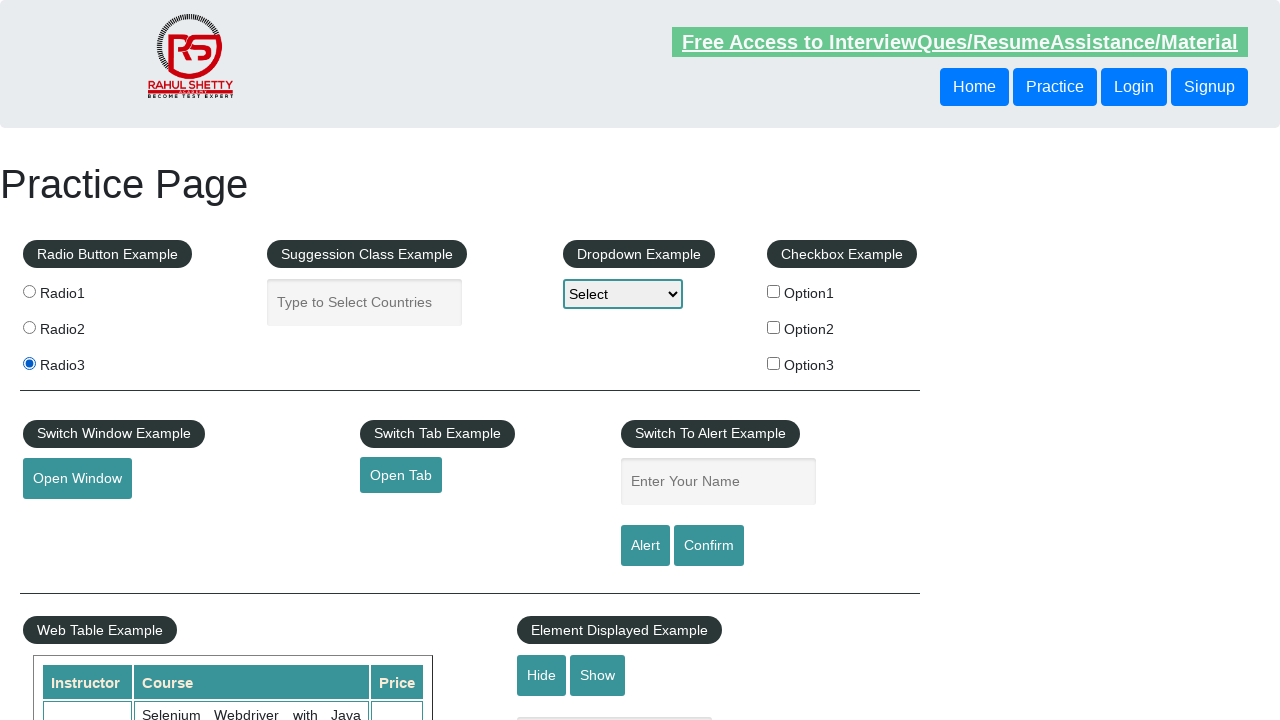

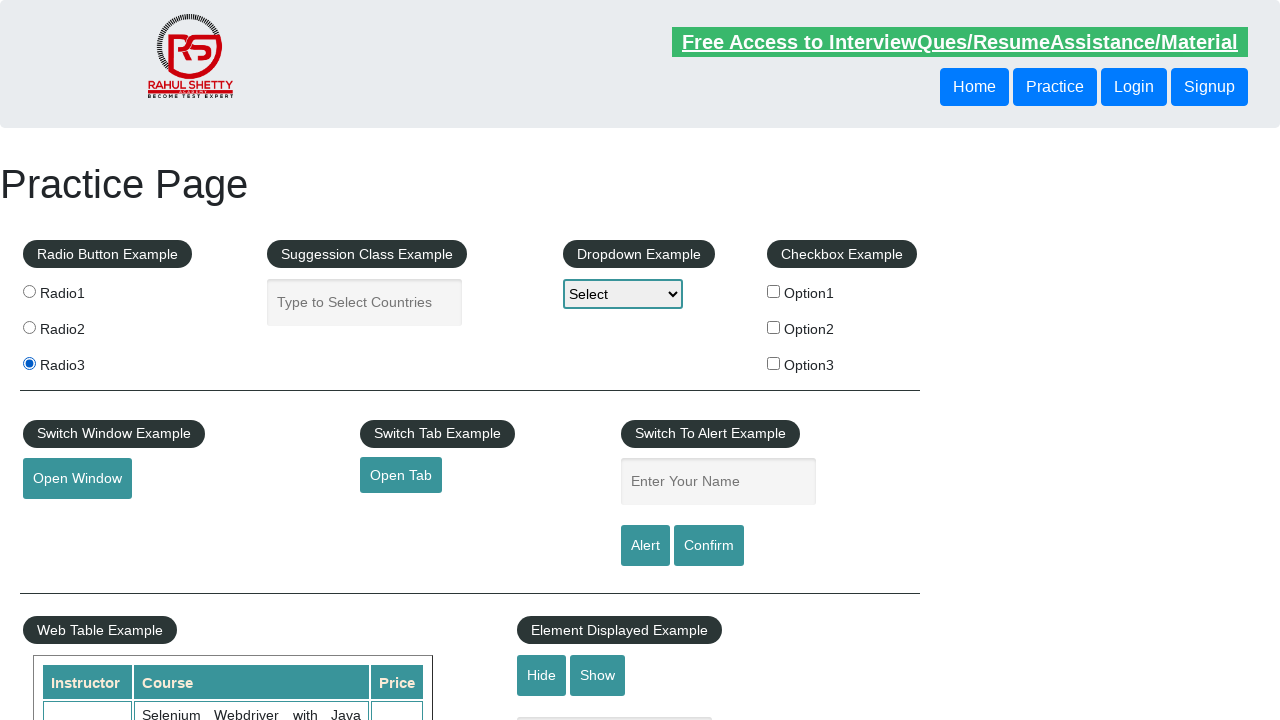